Tests JavaScript prompt alert handling by clicking the prompt button, entering text, and accepting the alert

Starting URL: https://the-internet.herokuapp.com/javascript_alerts

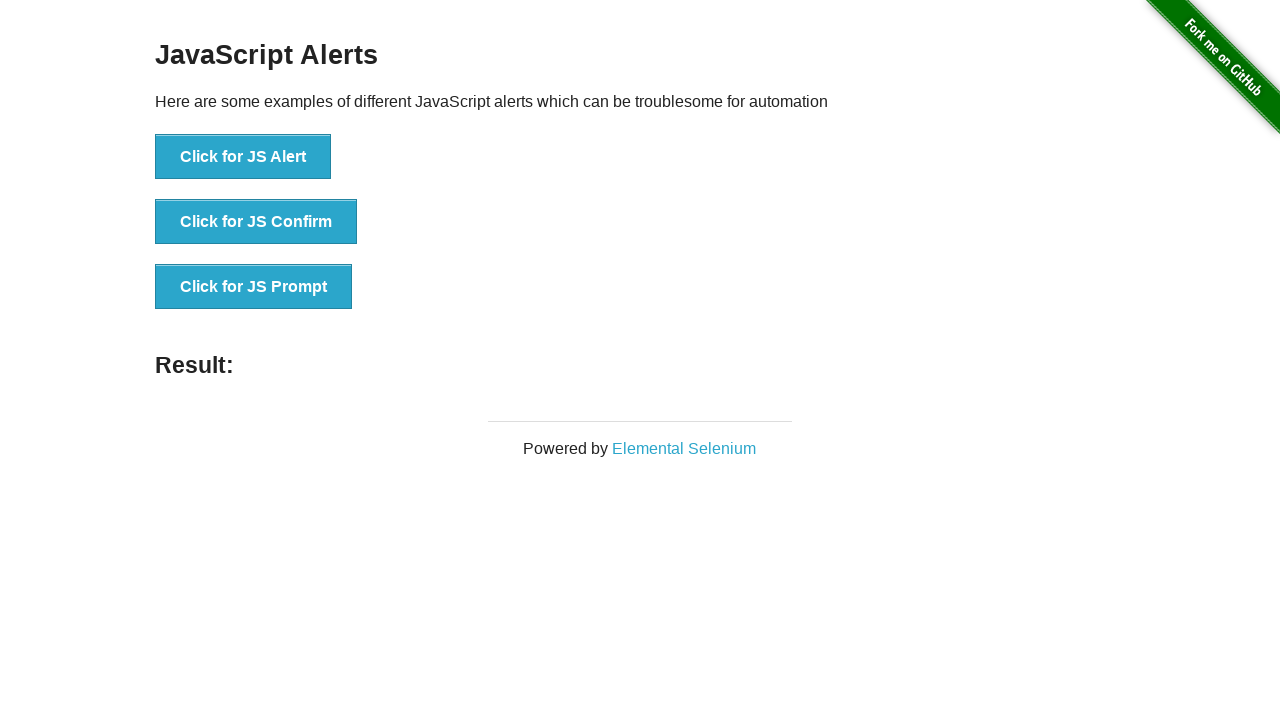

Clicked the JS Prompt button at (254, 287) on xpath=//button[normalize-space()='Click for JS Prompt']
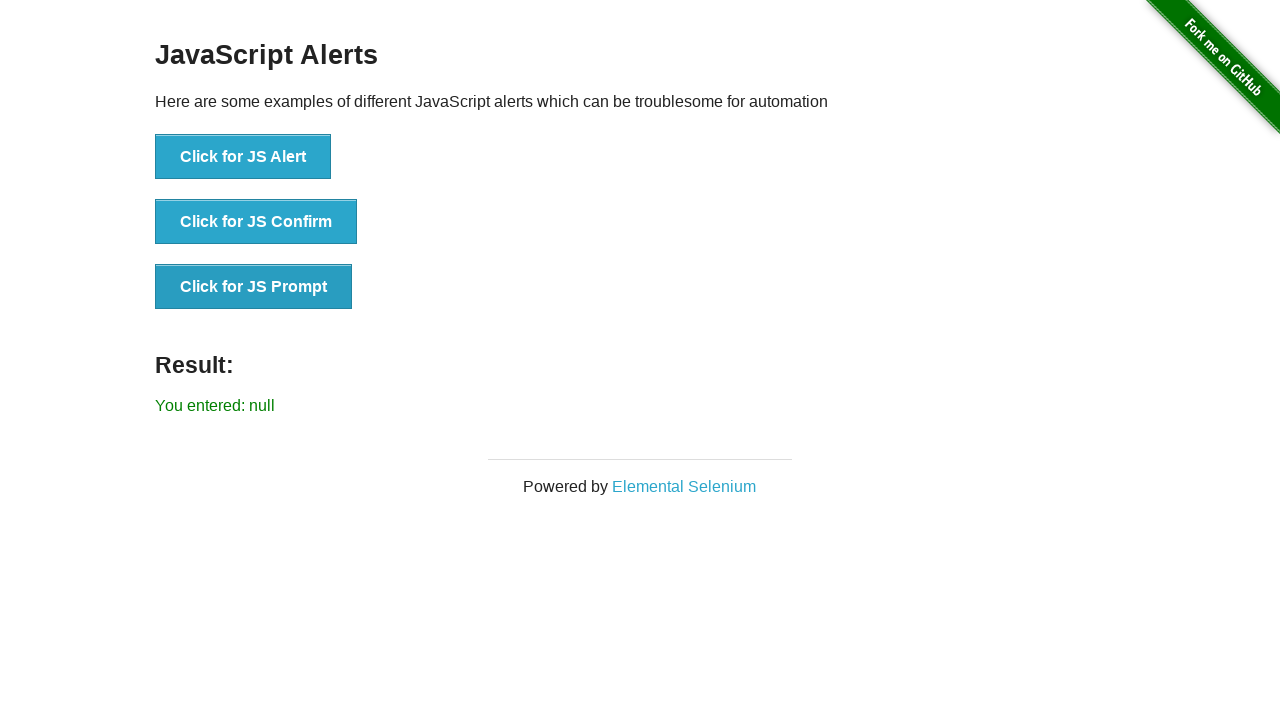

Set up dialog handler to accept prompt with text
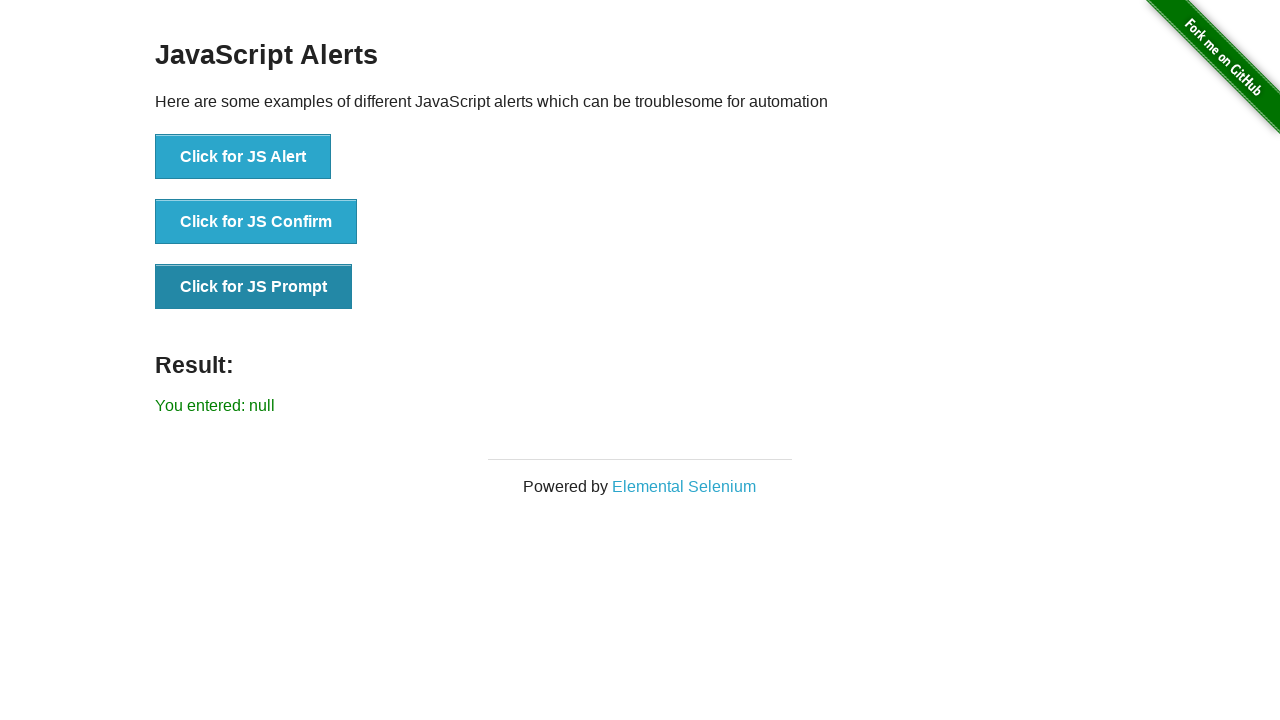

Clicked the JS Prompt button to trigger alert at (254, 287) on xpath=//button[normalize-space()='Click for JS Prompt']
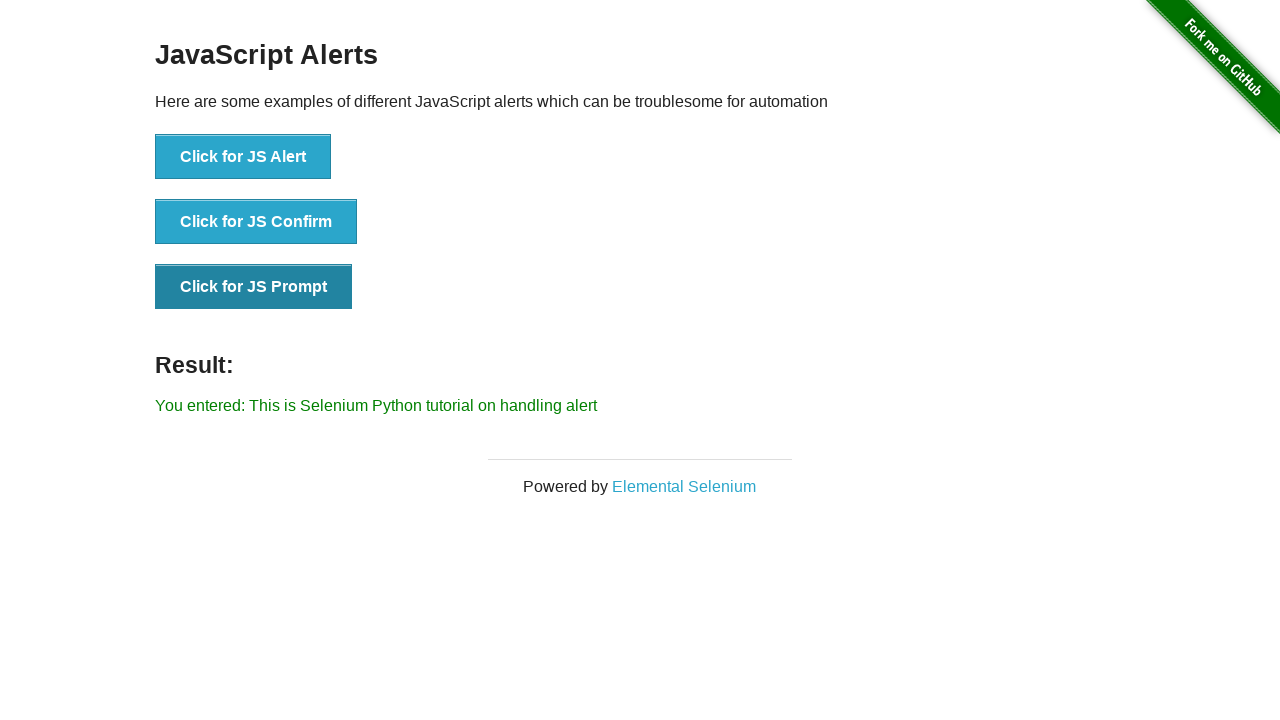

Waited for alert to be processed and result to display
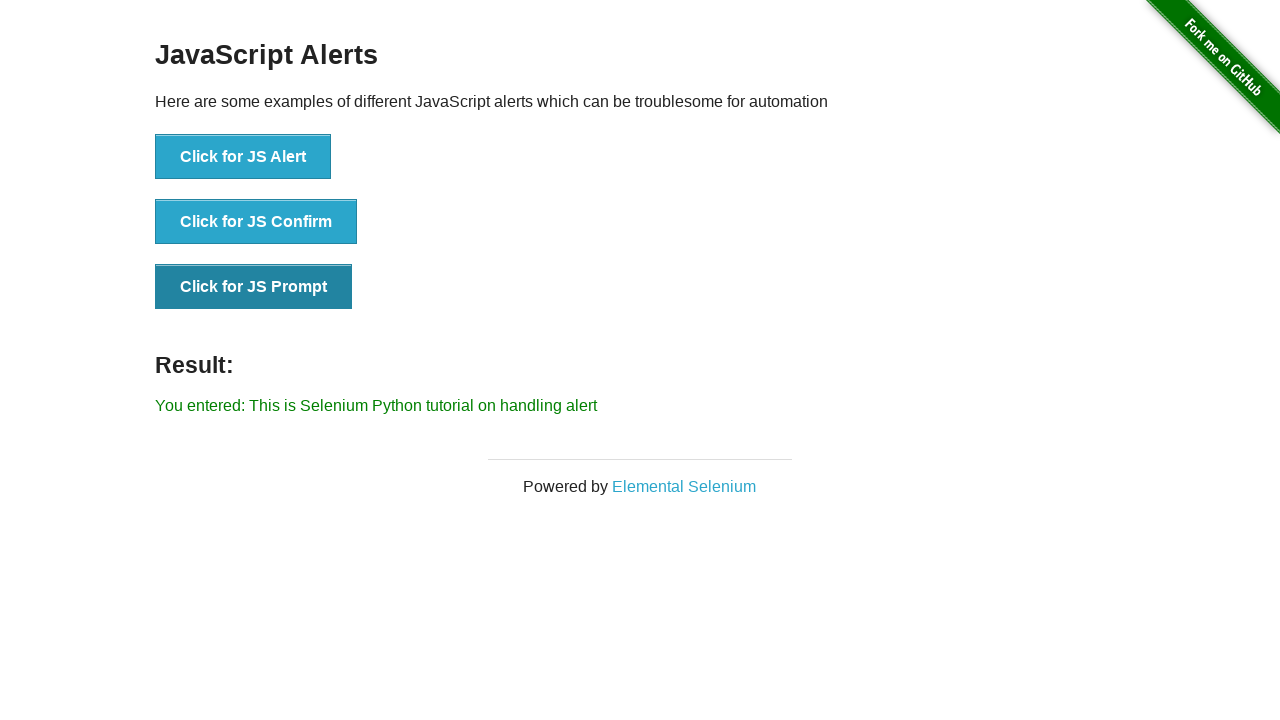

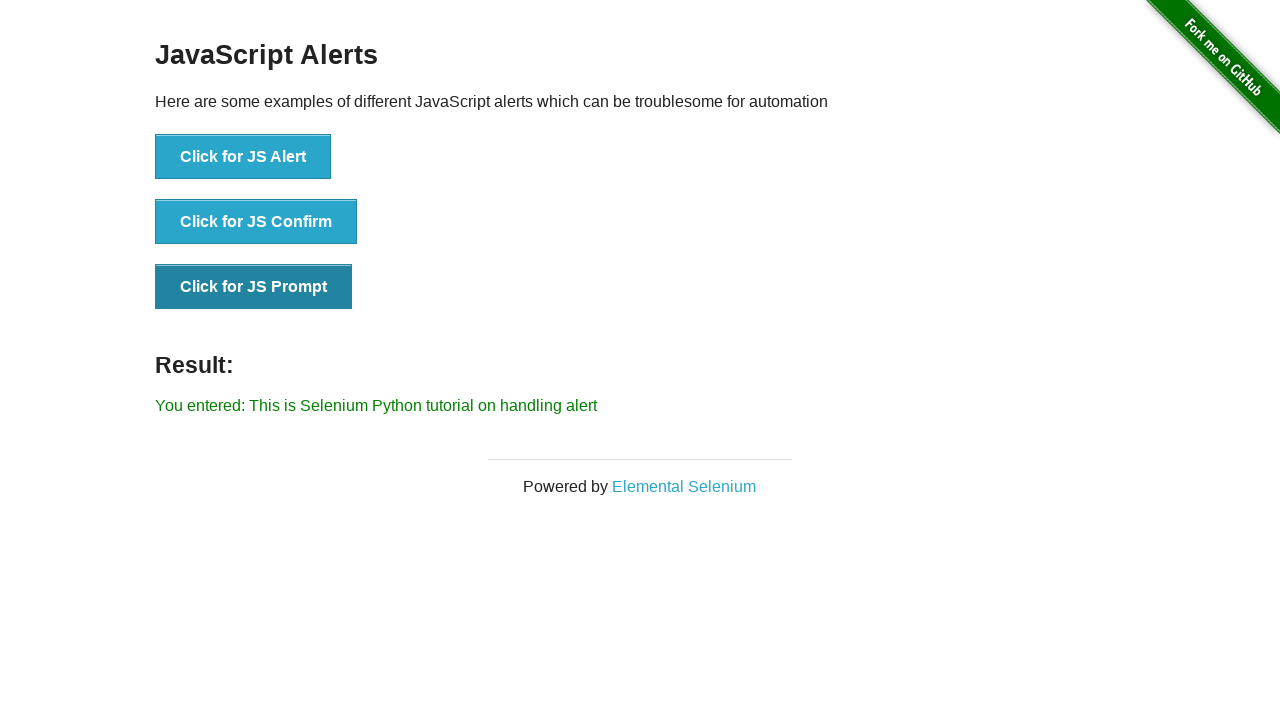